Tests the jQuery UI autocomplete widget by navigating to the demo page, typing in the autocomplete input field, and selecting an option from the dropdown suggestions.

Starting URL: https://jqueryui.com

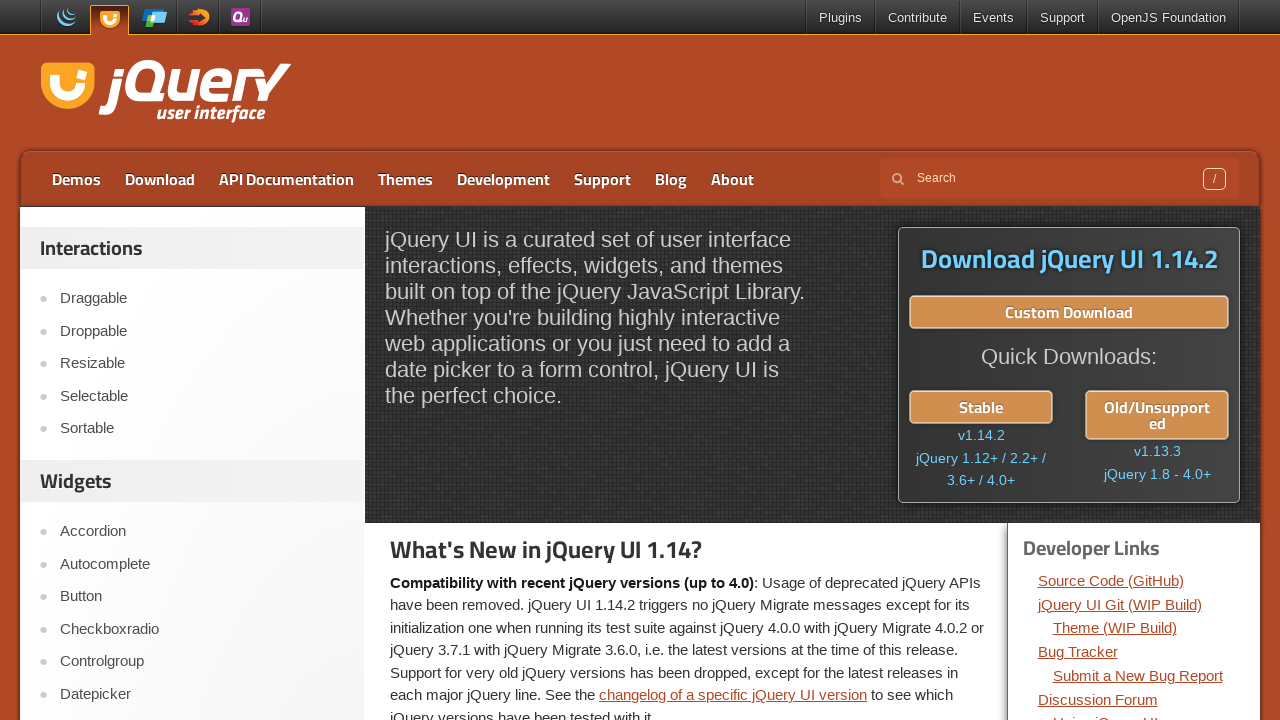

Set viewport size to 1800x1000
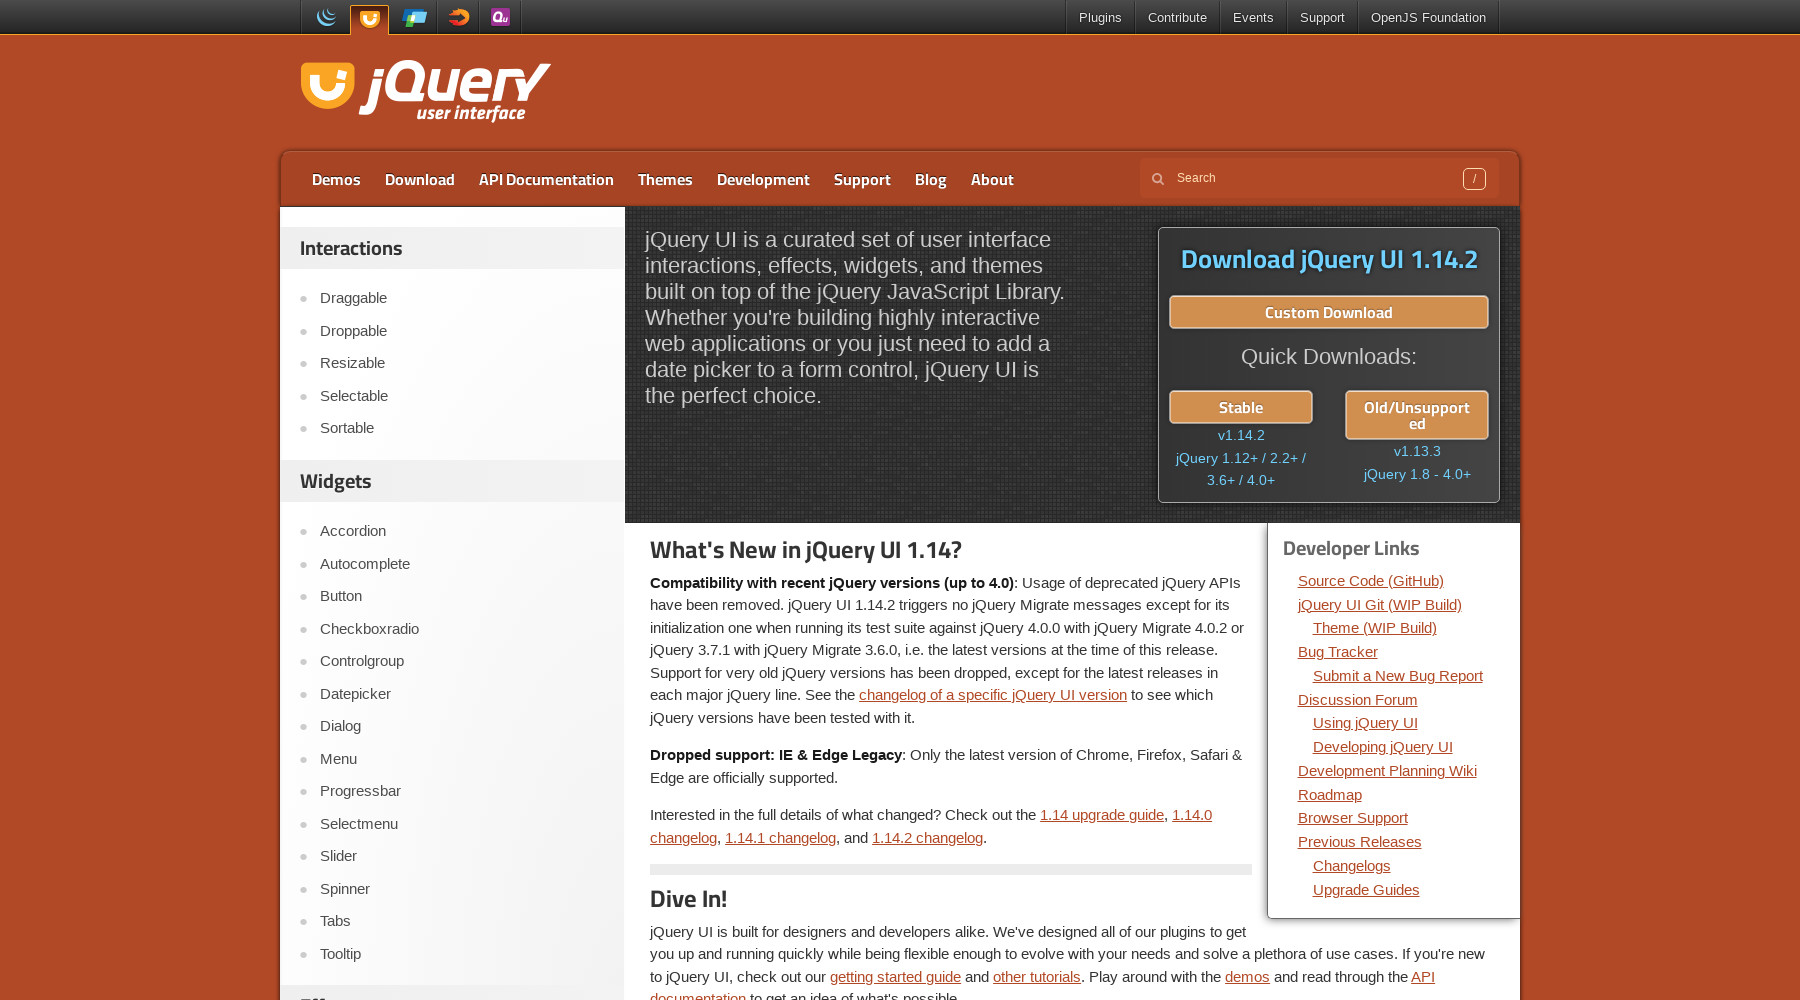

Clicked on Autocomplete link in sidebar at (462, 564) on xpath=//a[contains(text(), 'Autocomplete')]
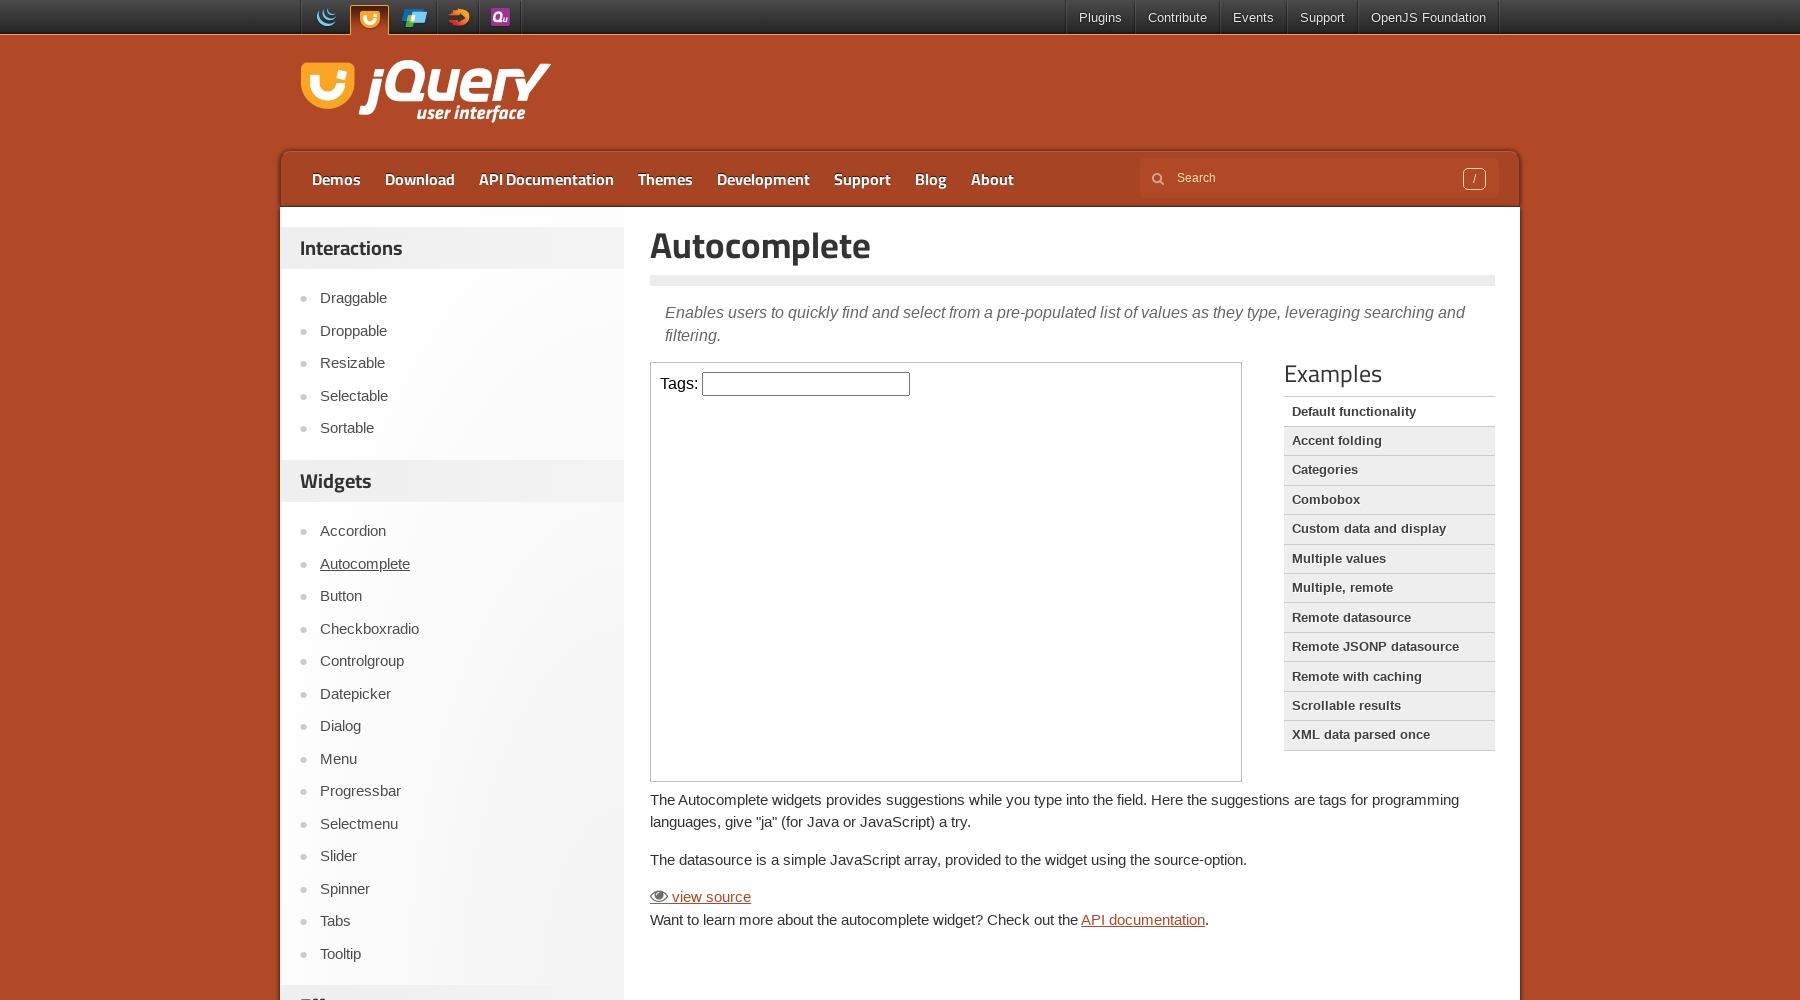

Demo iframe loaded
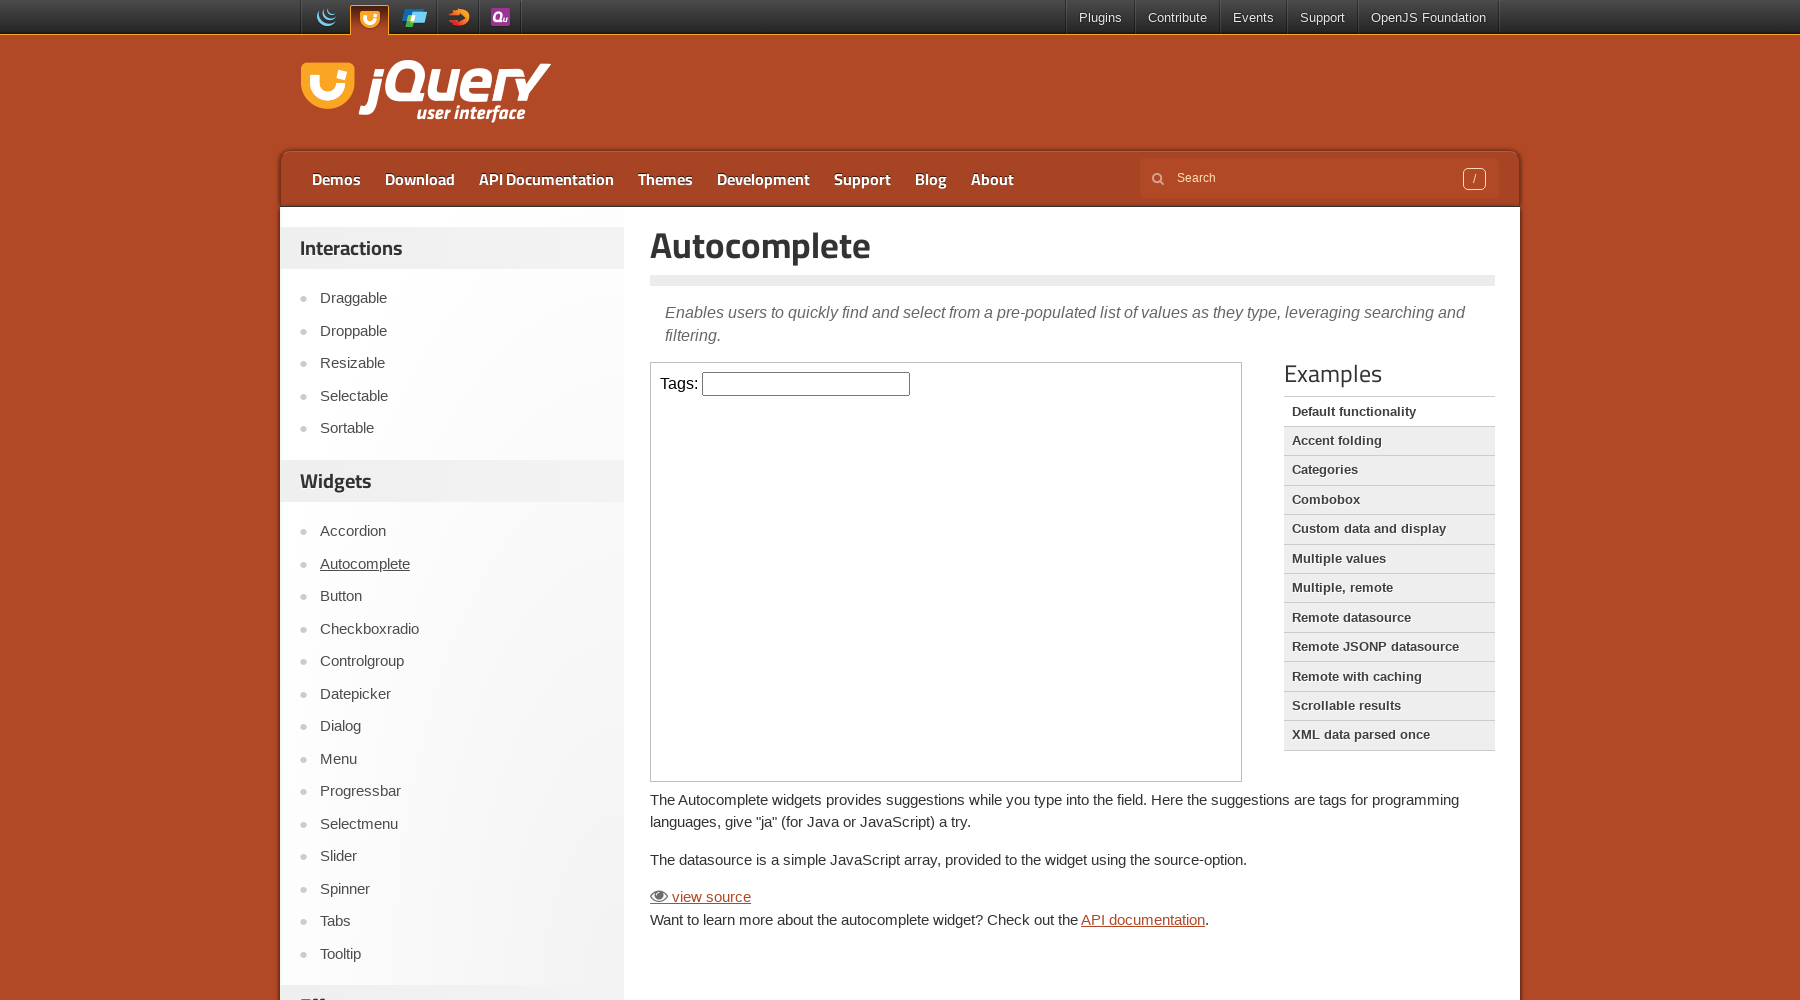

Switched to demo iframe
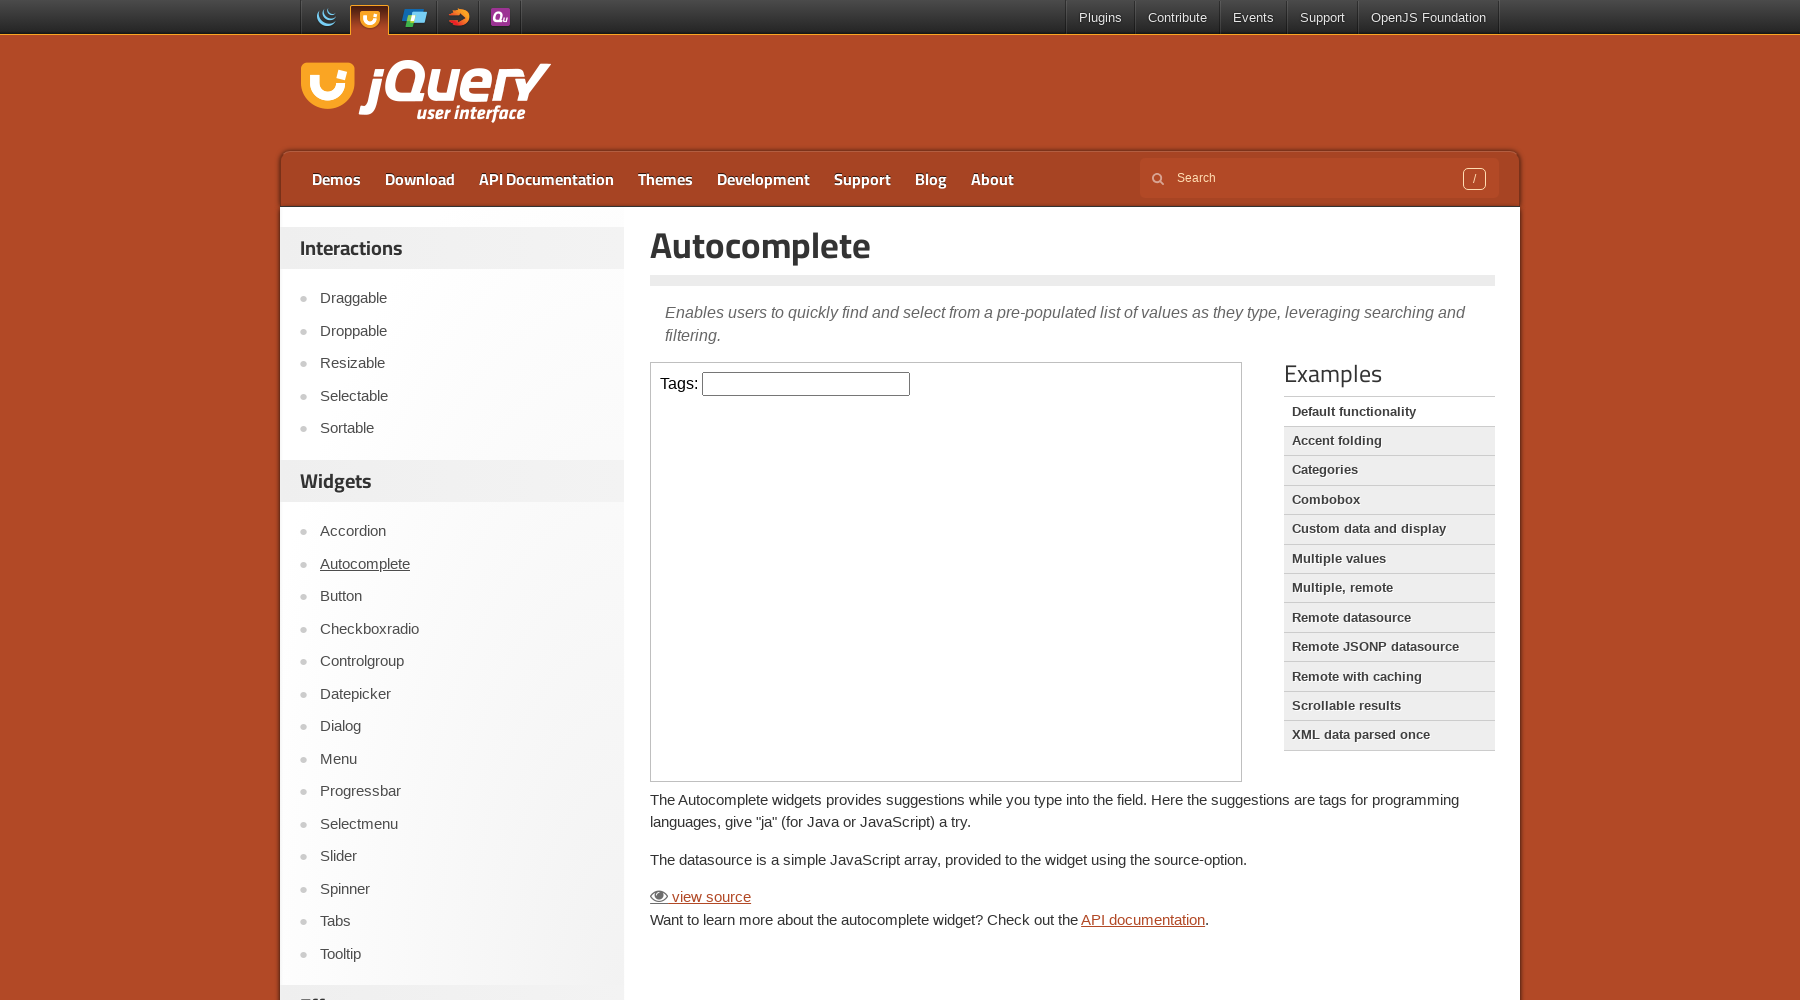

Typed 'E' in the autocomplete input field on .demo-frame >> internal:control=enter-frame >> #tags
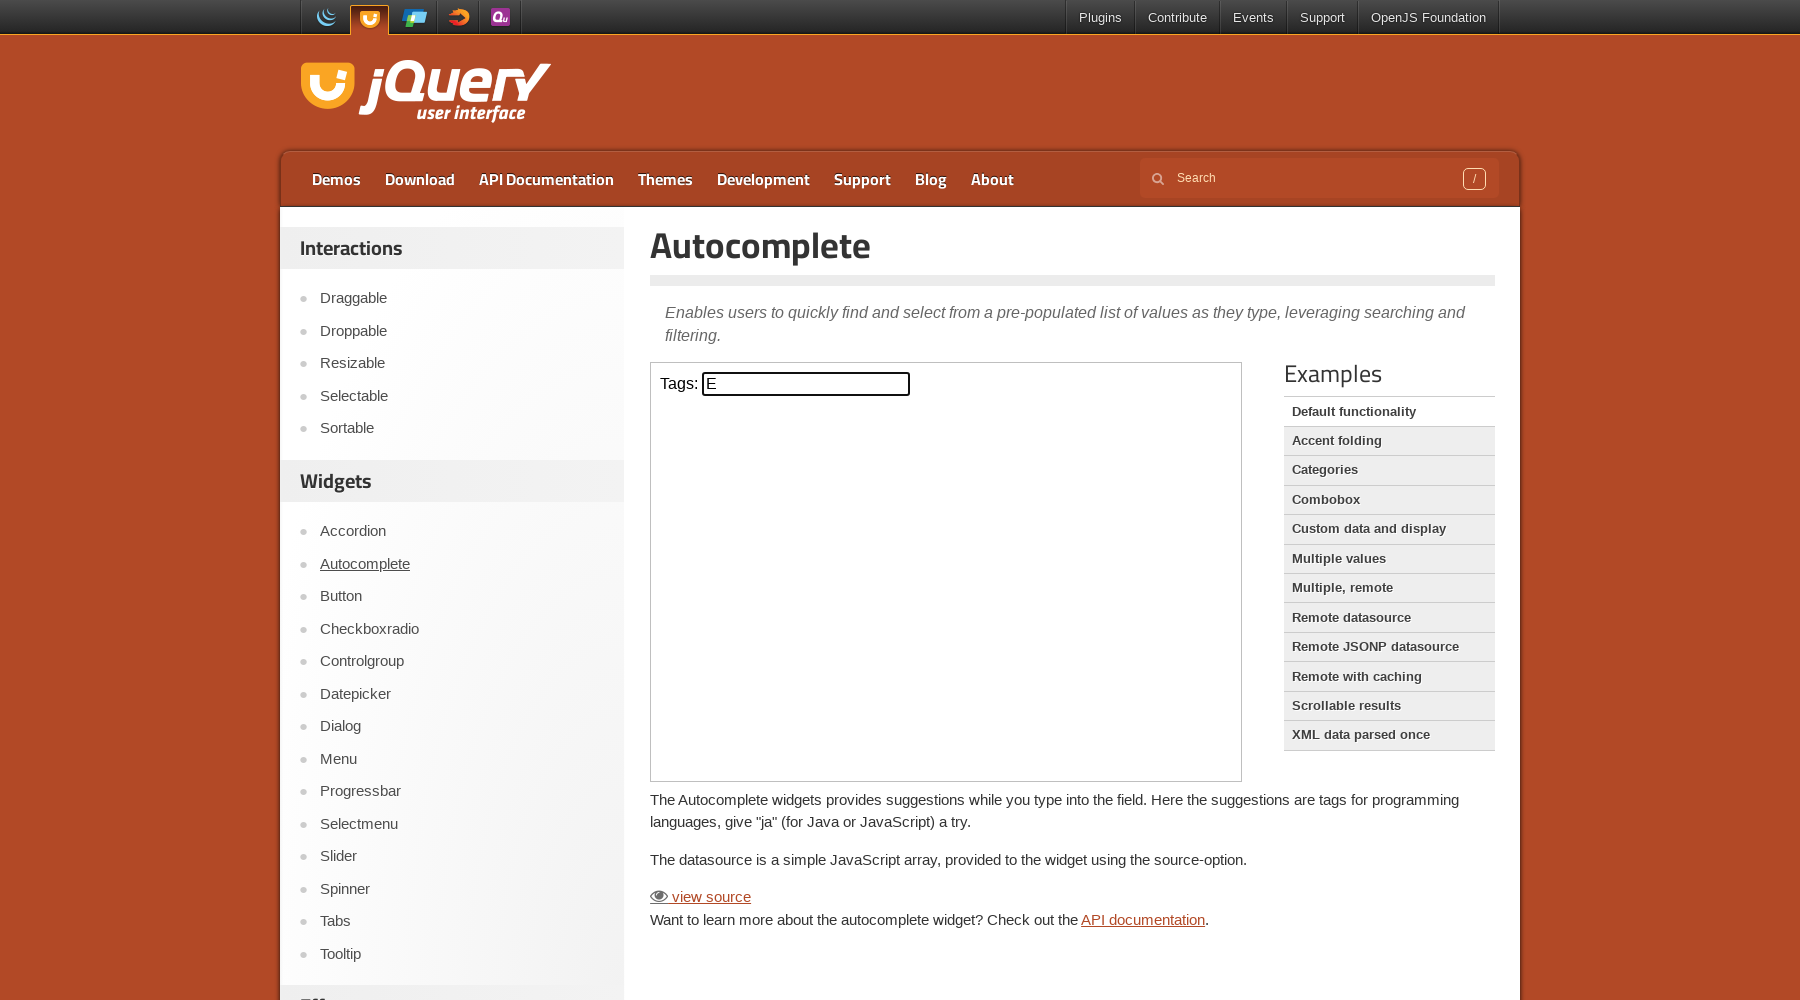

Autocomplete suggestions appeared
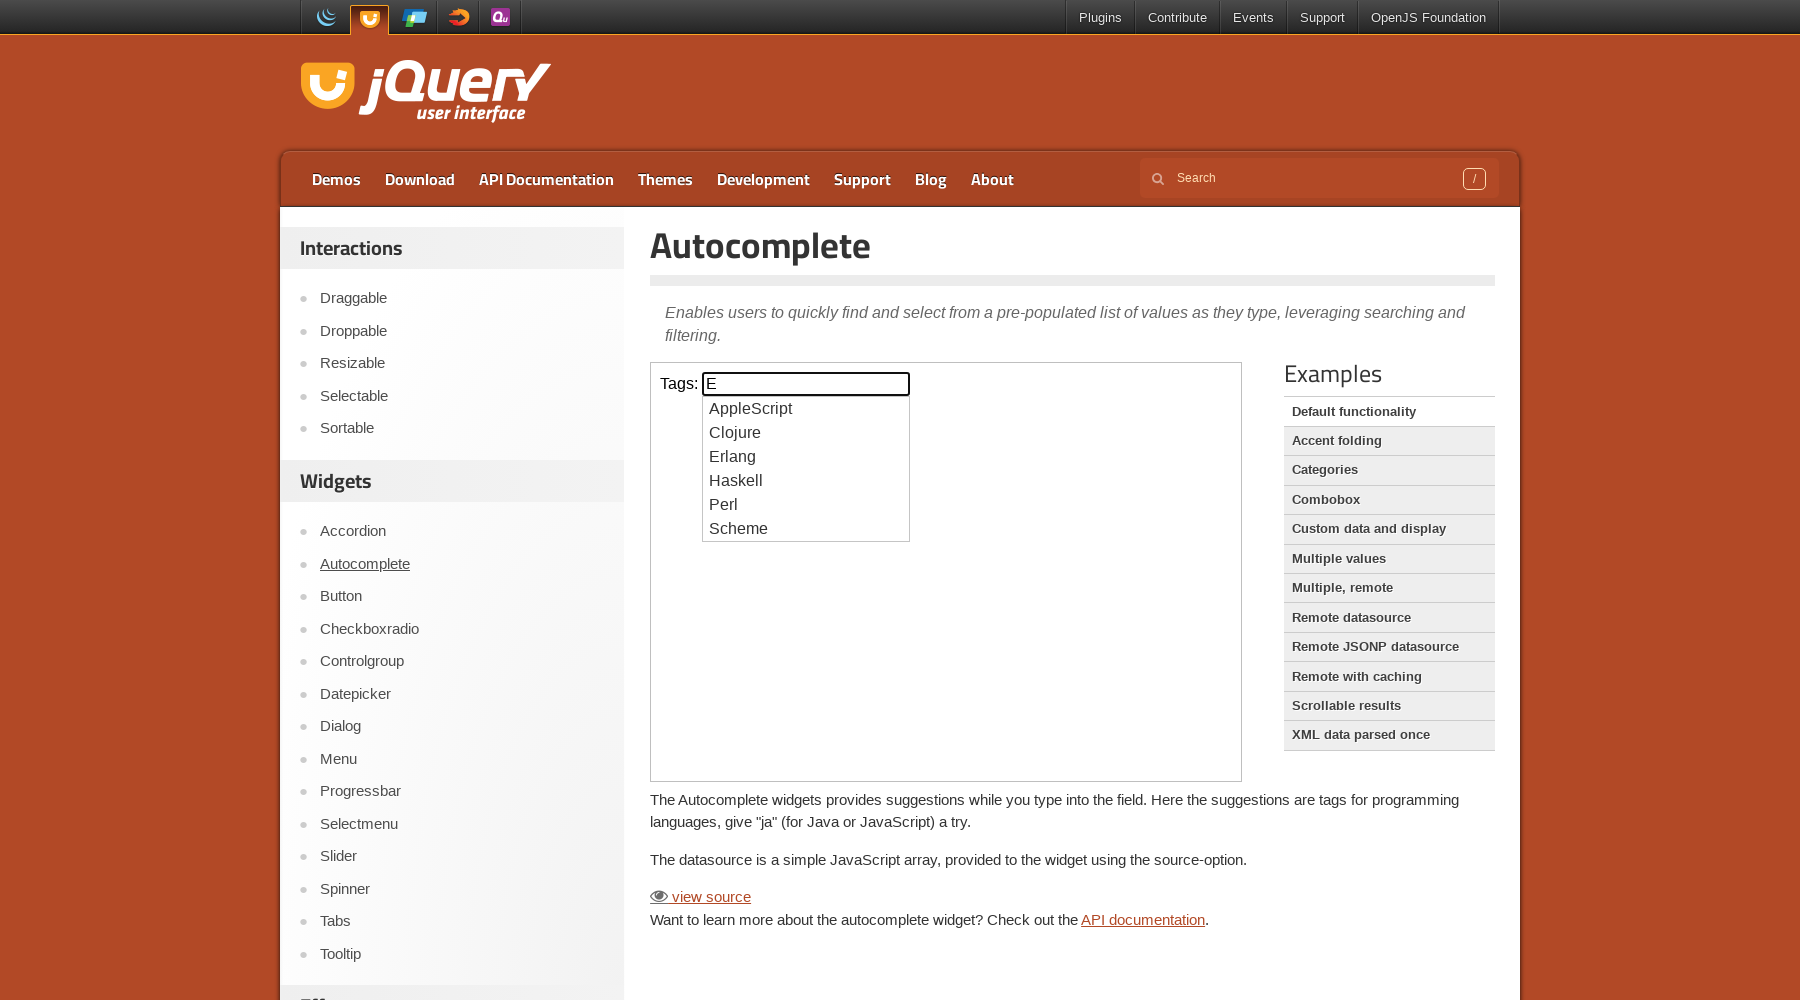

Selected 'Haskell' from autocomplete dropdown at (806, 481) on .demo-frame >> internal:control=enter-frame >> .ui-menu-item >> internal:has-tex
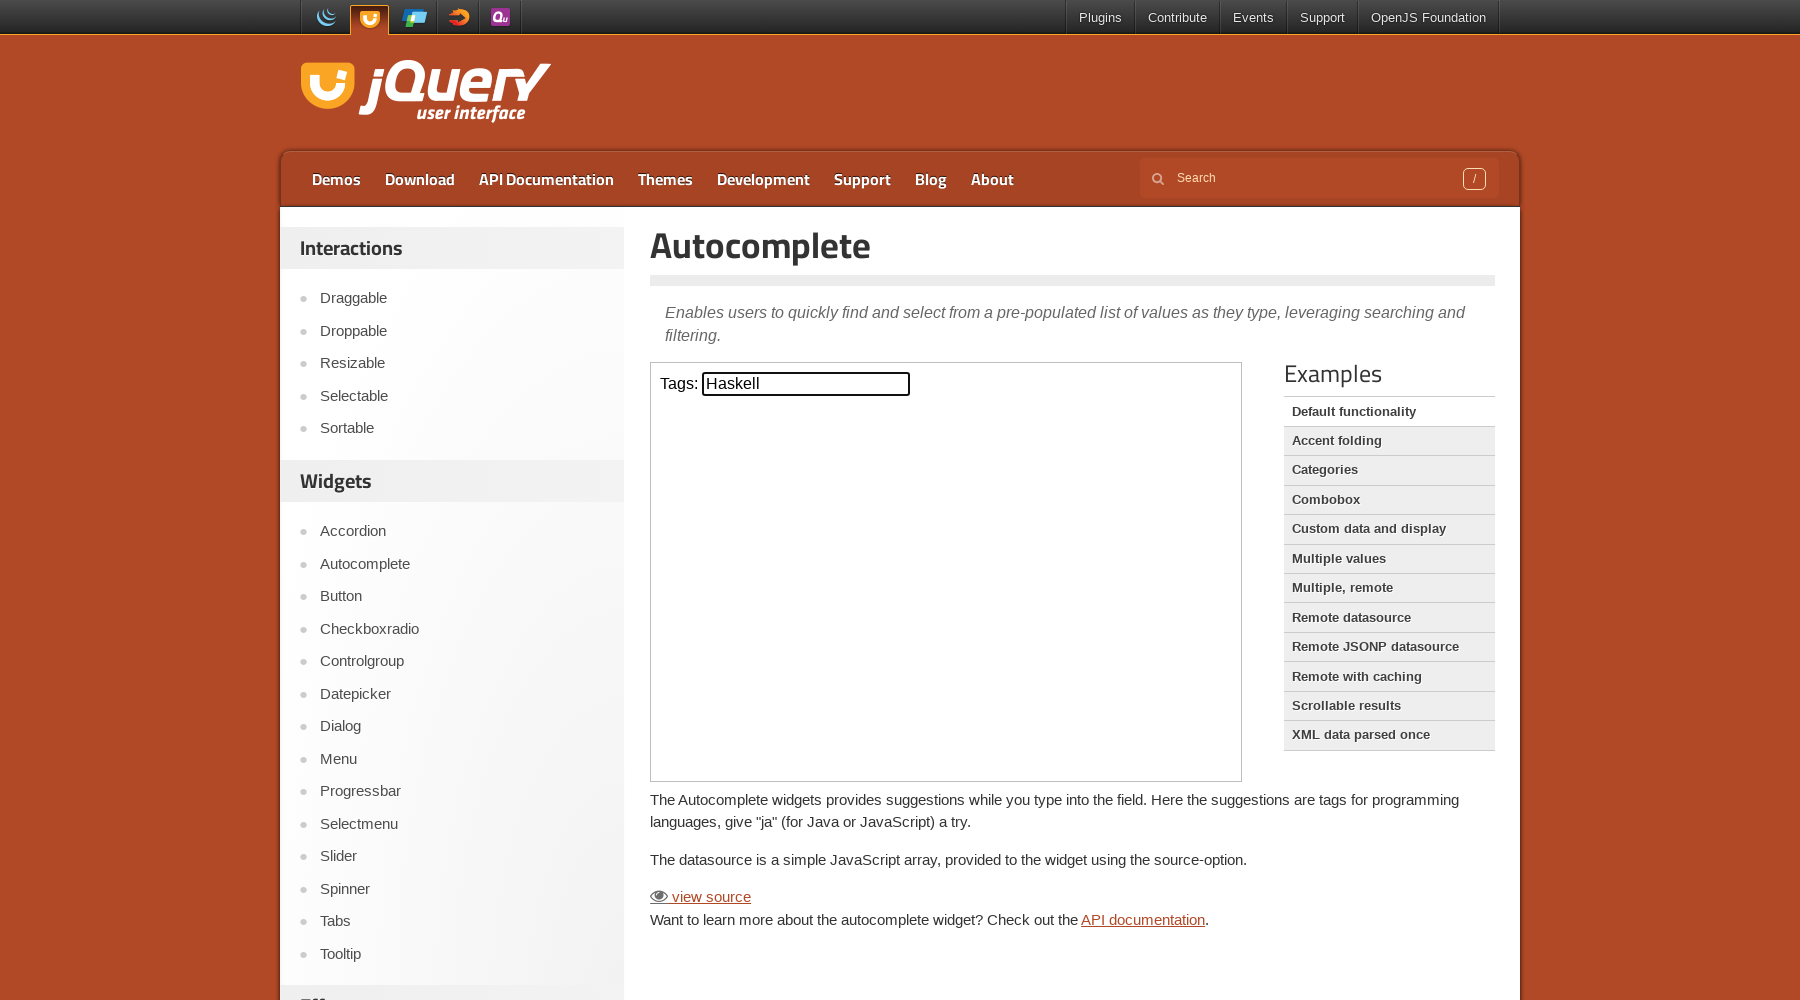

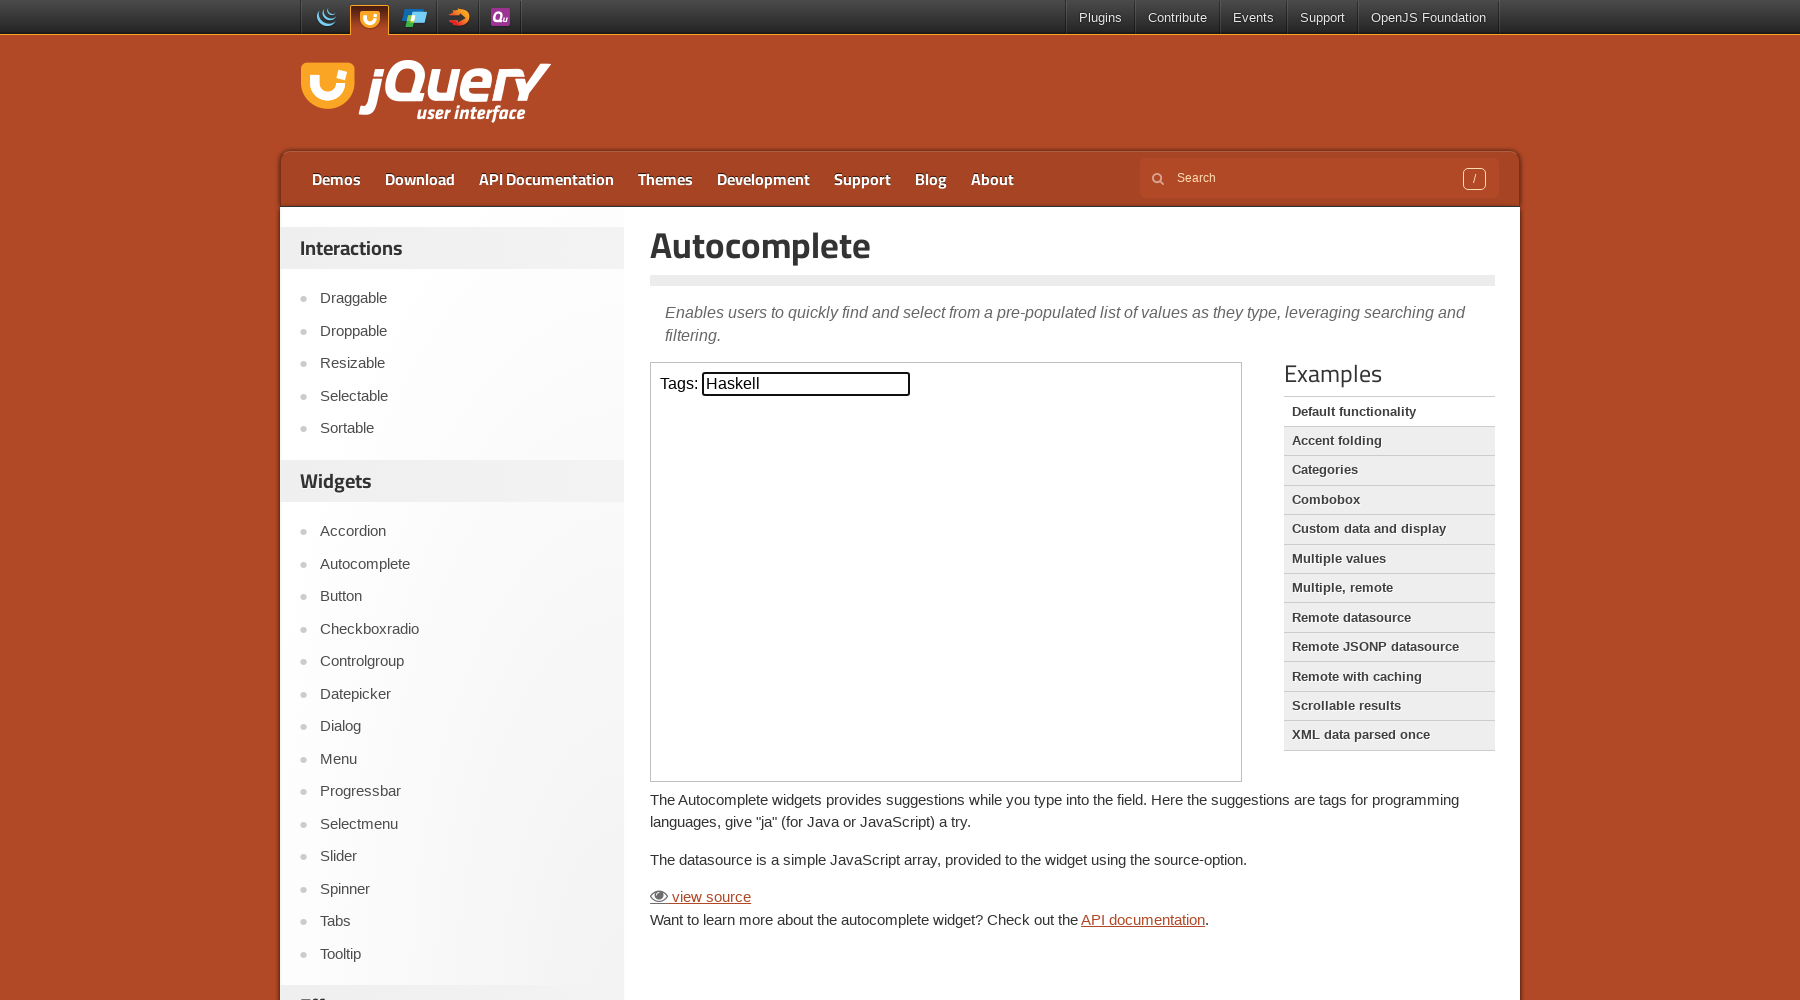